Tests form interactions on a sample Selenium testing site by filling a text field, clearing it, clicking a button, selecting a radio button, and clicking checkboxes.

Starting URL: https://artoftesting.com/sampleSiteForSelenium

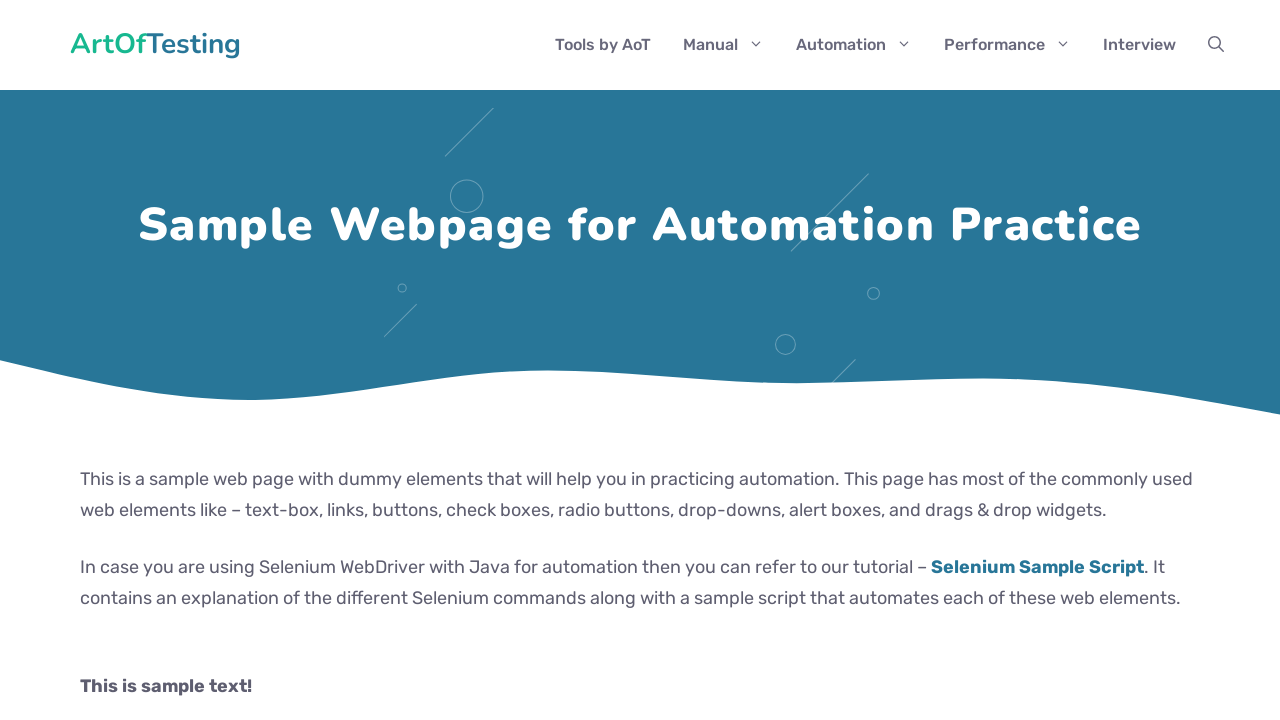

Filled first name field with 'OfficePolitics' on #fname
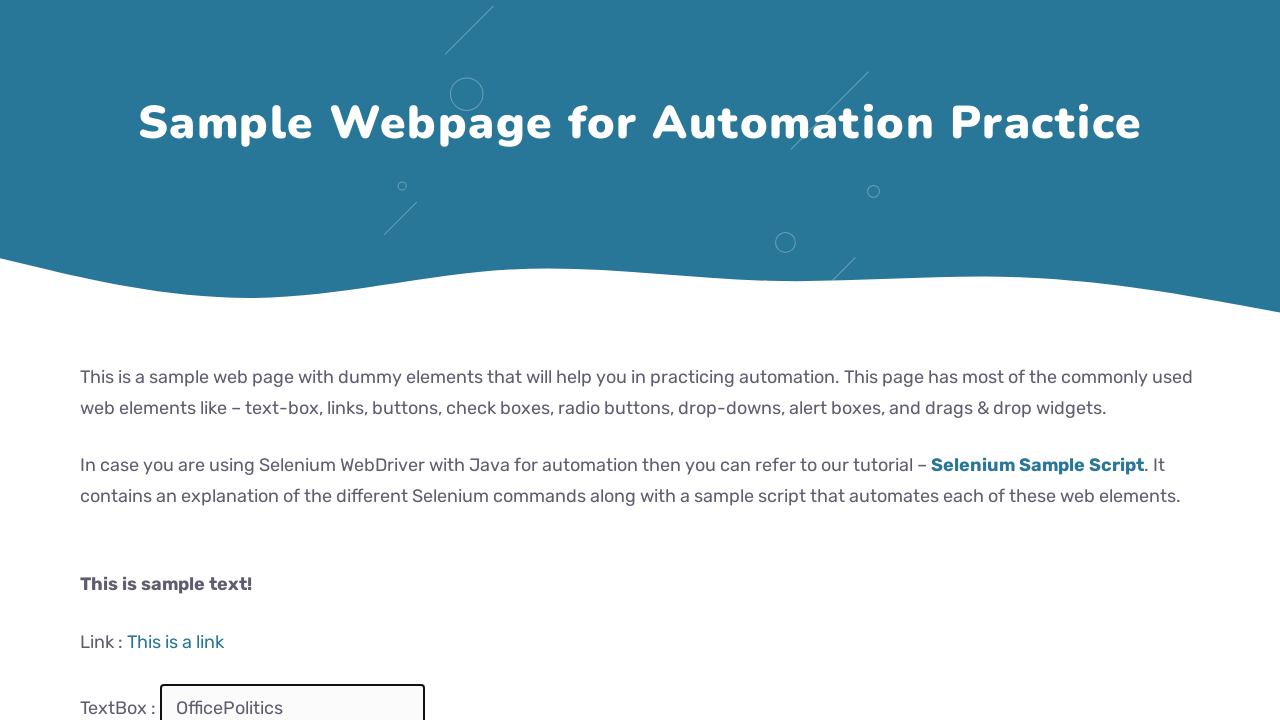

Cleared the first name field on #fname
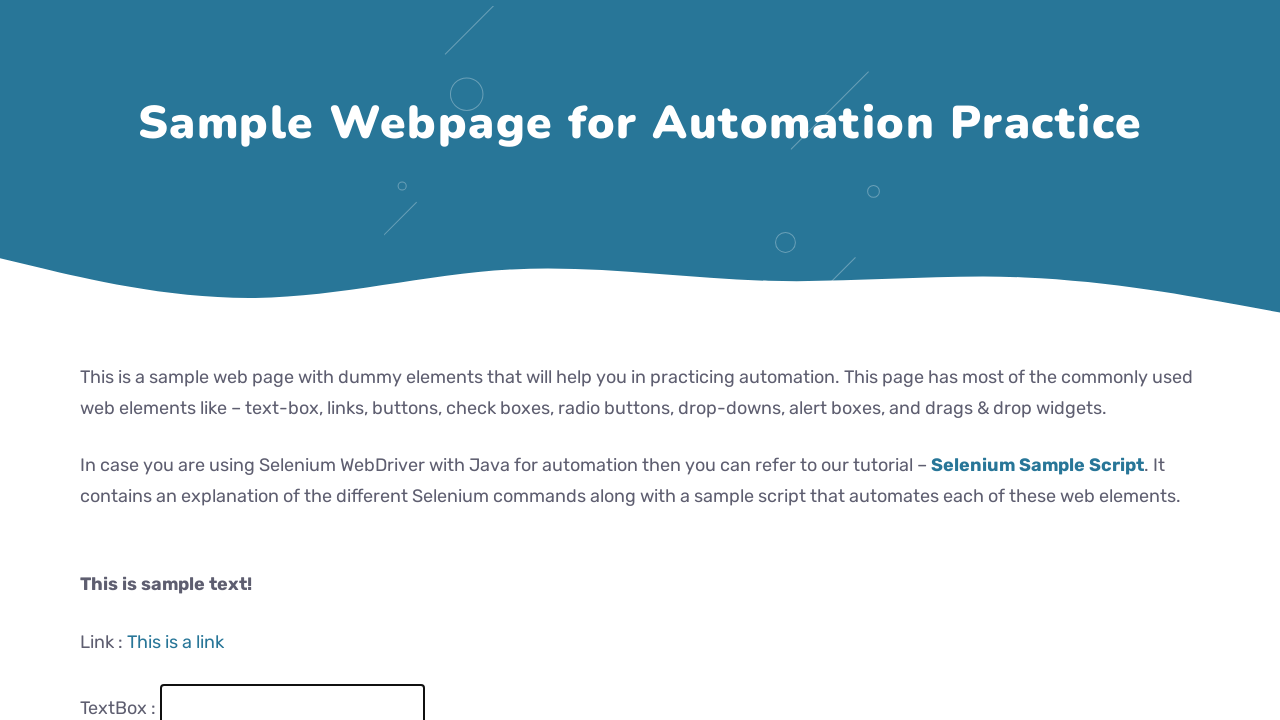

Clicked the button at (202, 360) on #idOfButton
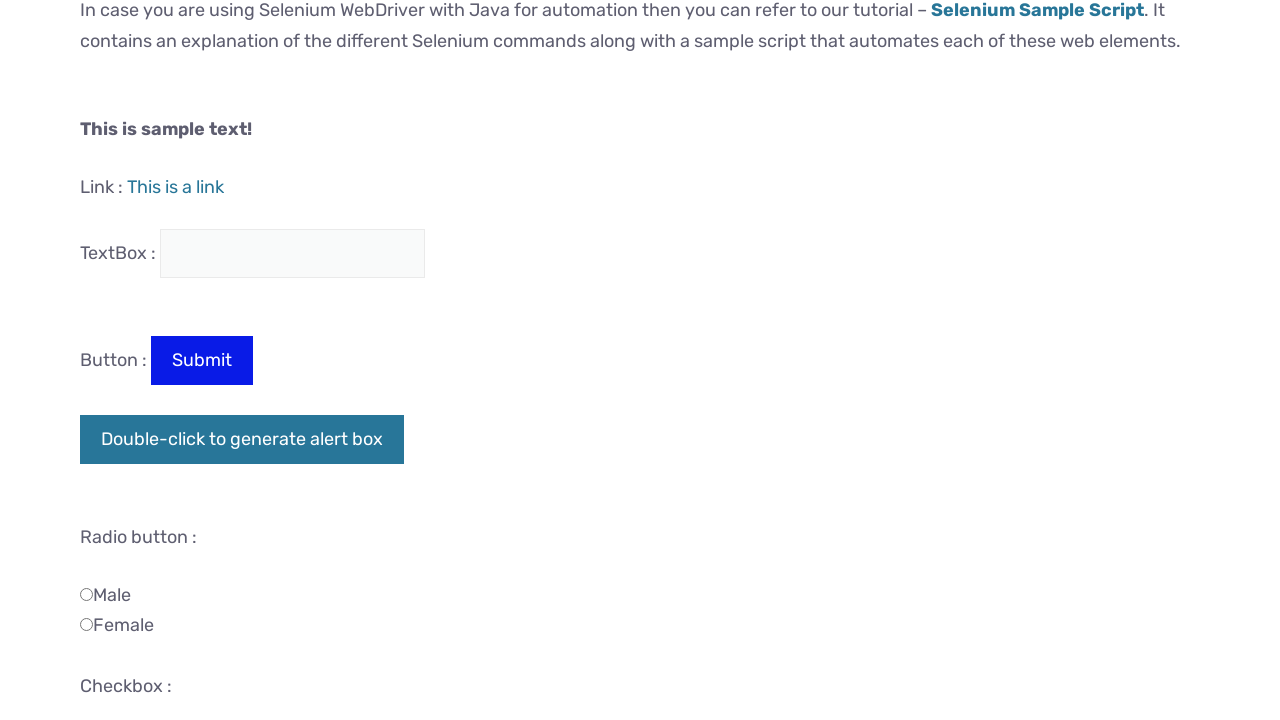

Selected male radio button at (86, 594) on #male
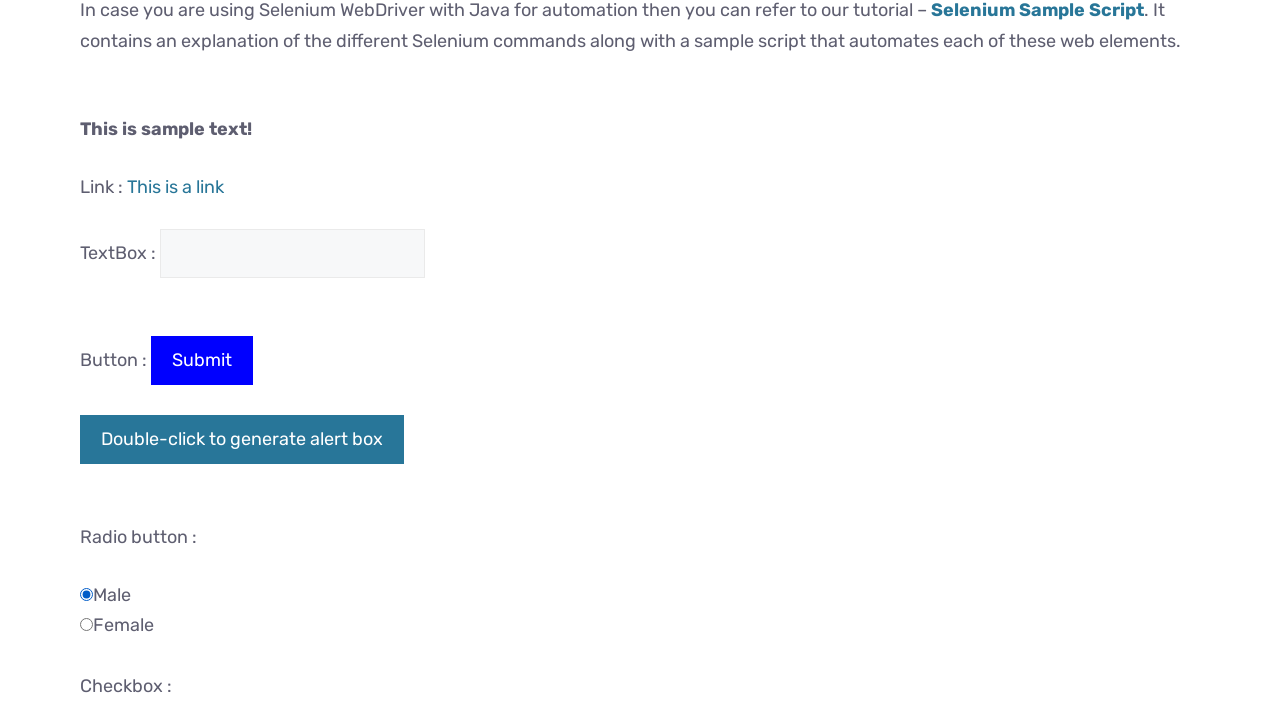

Clicked Automation checkbox at (86, 360) on .Automation
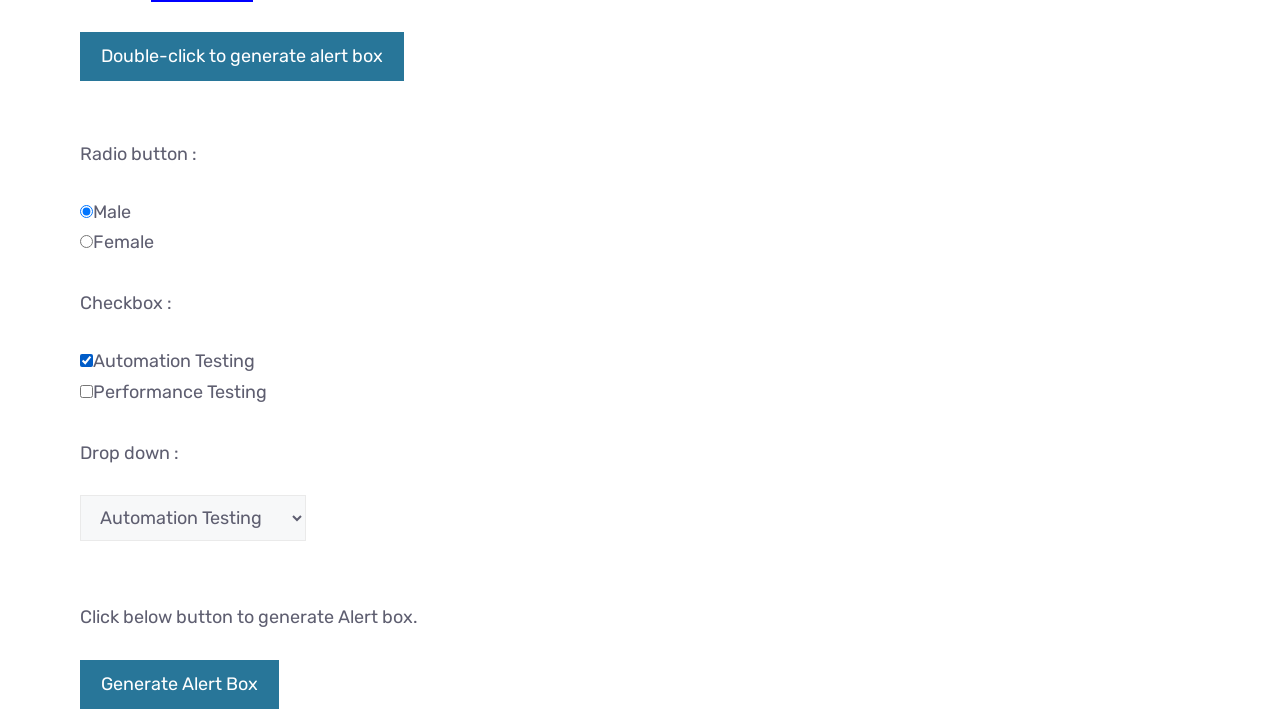

Clicked Performance checkbox at (86, 391) on .Performance
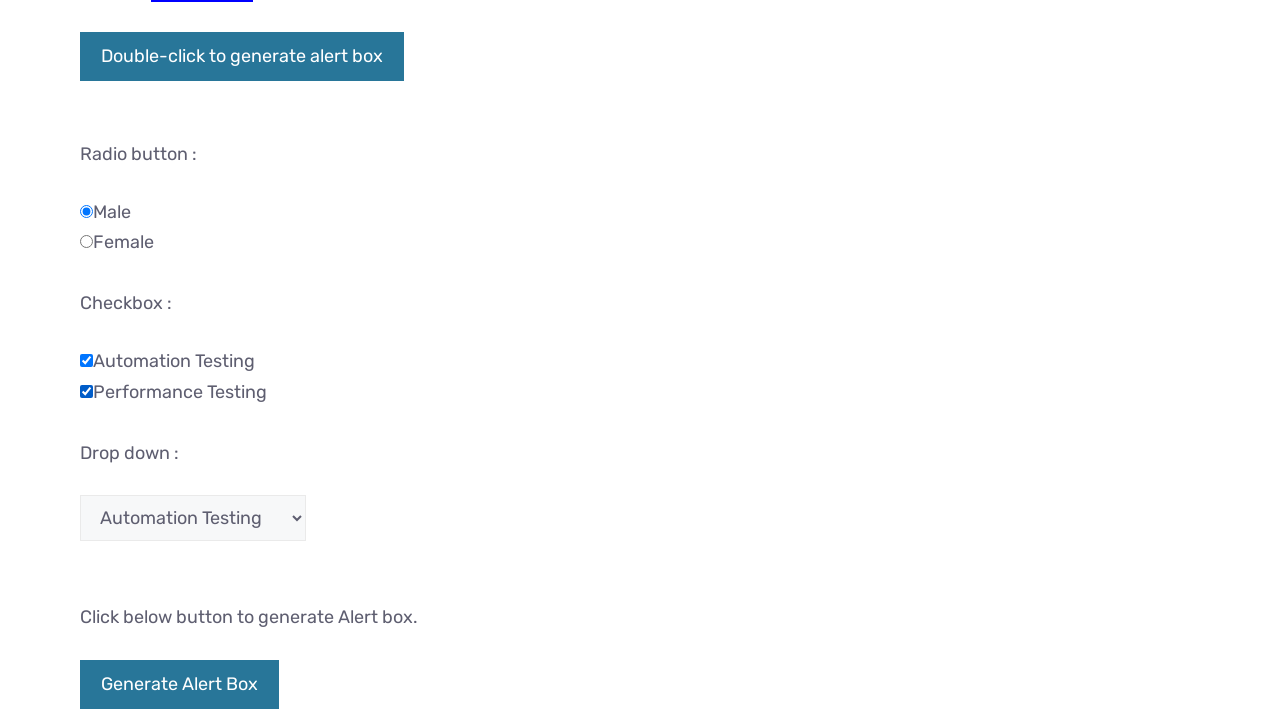

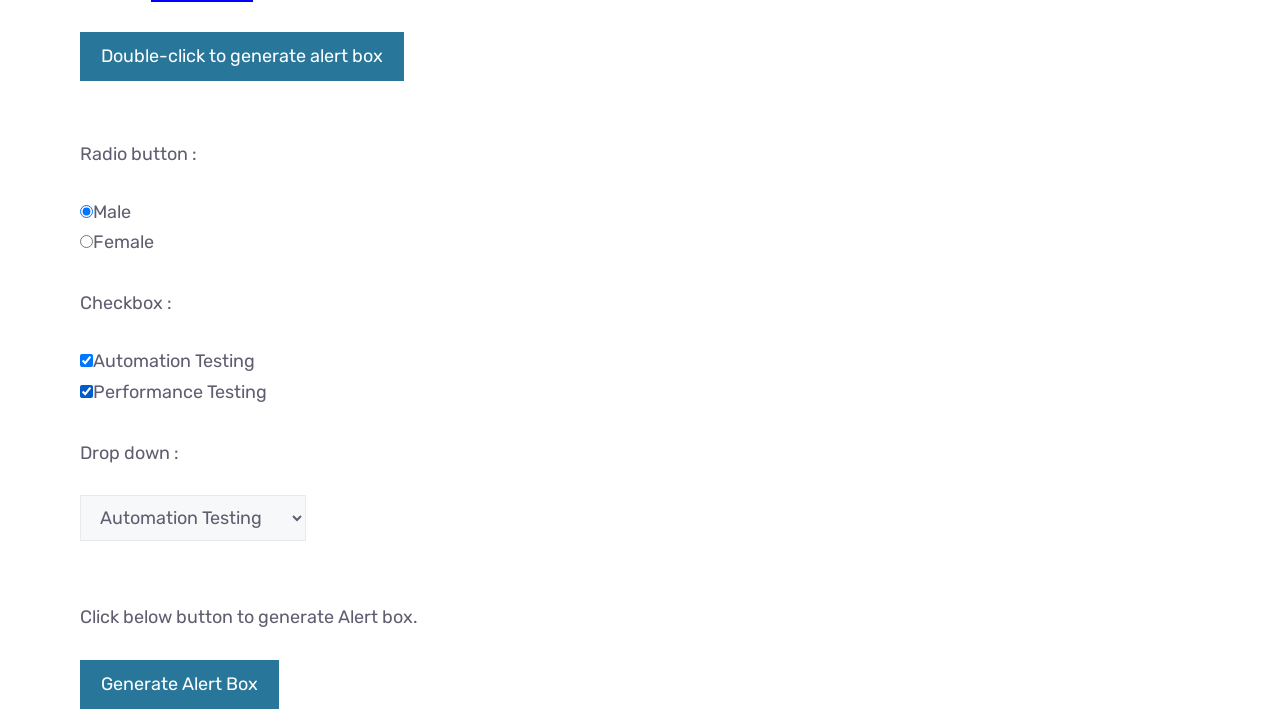